Clicks on the patient page button and navigates to the patient registration page

Starting URL: https://cadastro-medicos-pacientes-a4n9.vercel.app/

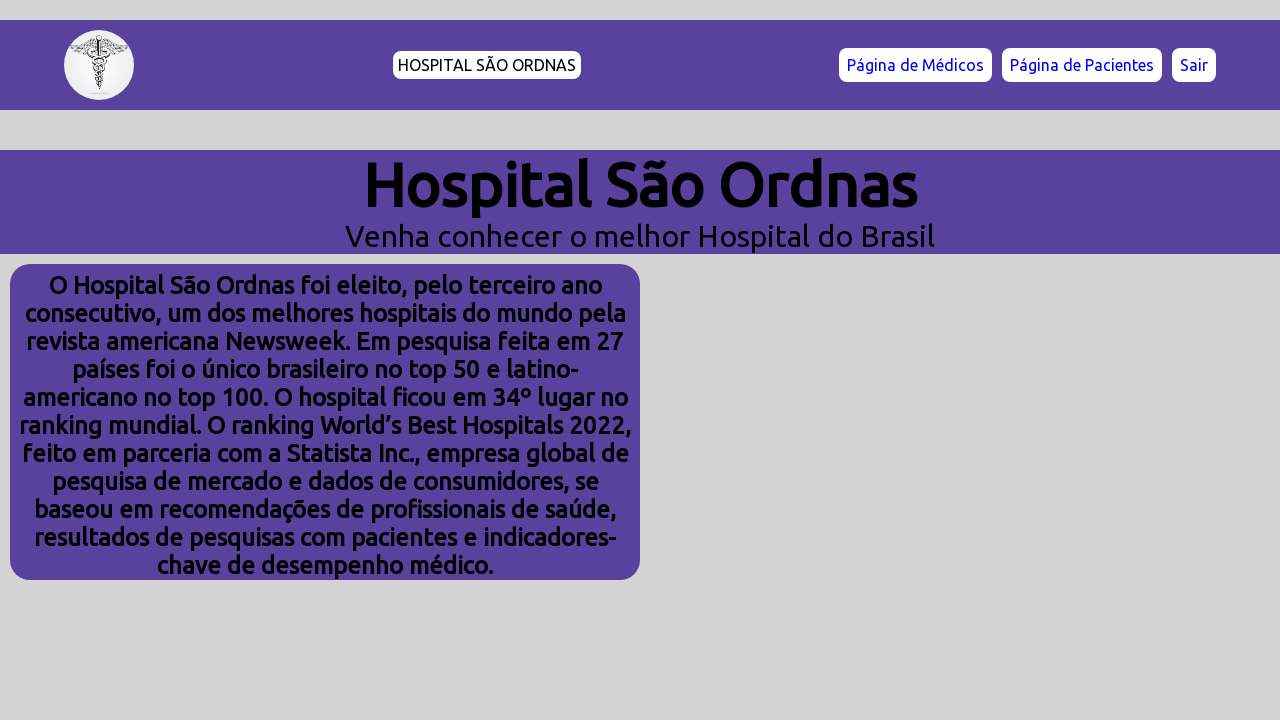

Clicked on the patient page button at (1082, 65) on text=Paciente
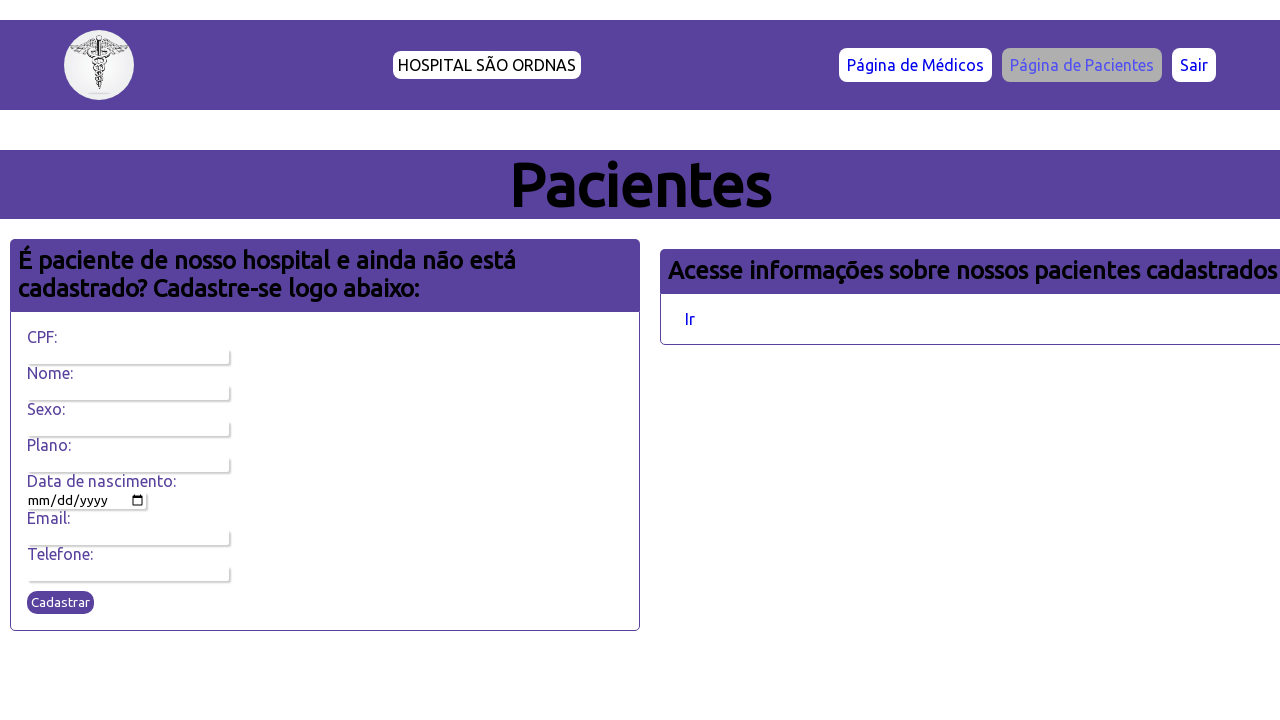

Waited for page to load and navigated to patient registration page
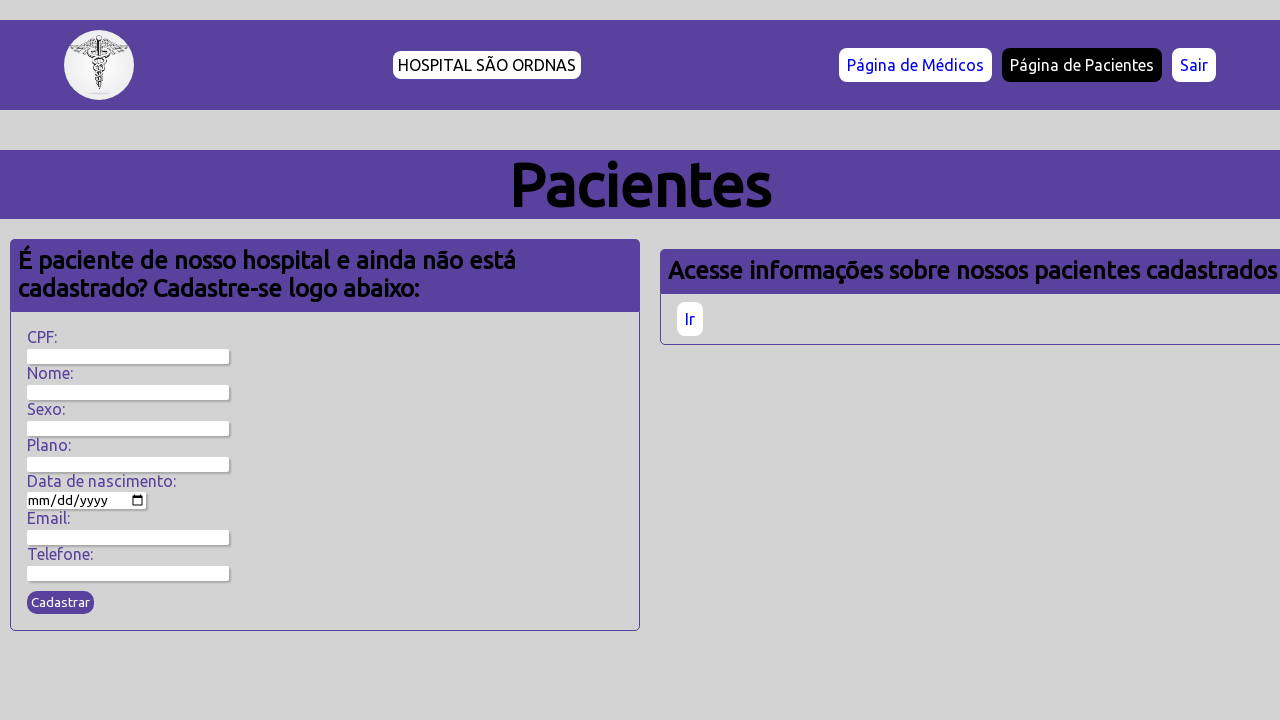

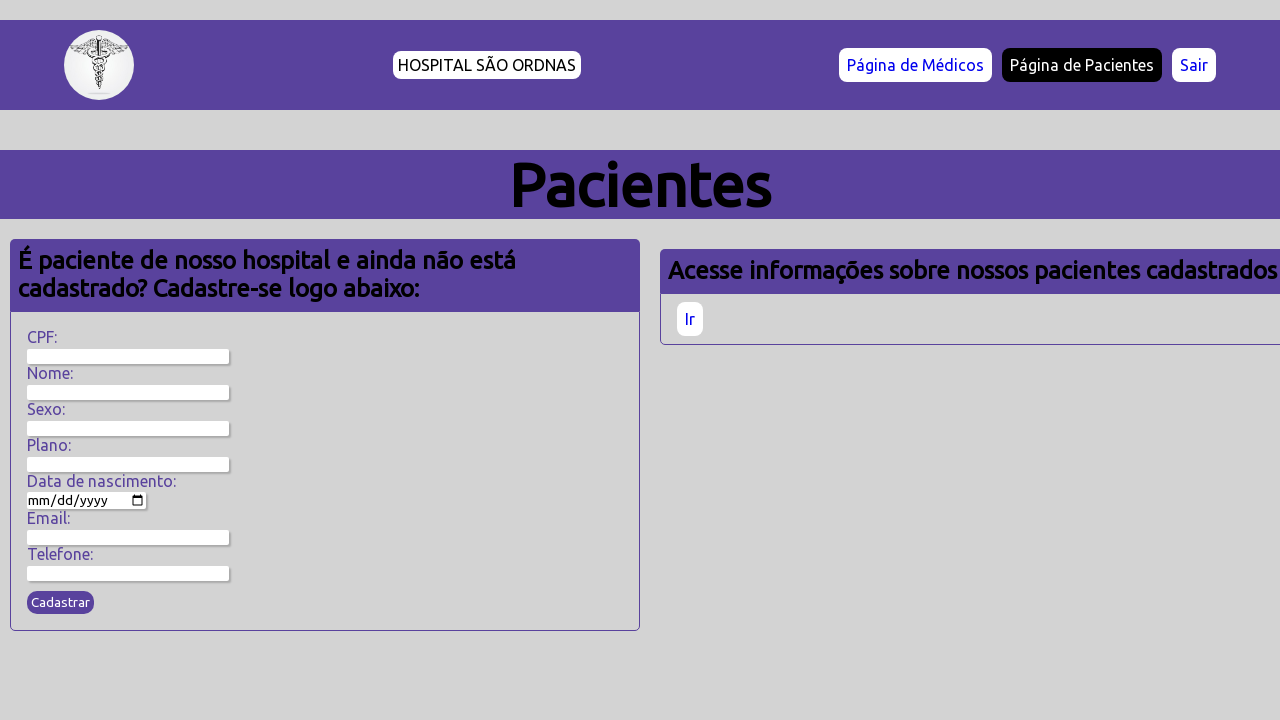